Tests JavaScript scroll functionality by scrolling down 500 pixels and then scrolling back up 500 pixels on the Selenium website.

Starting URL: https://www.selenium.dev/

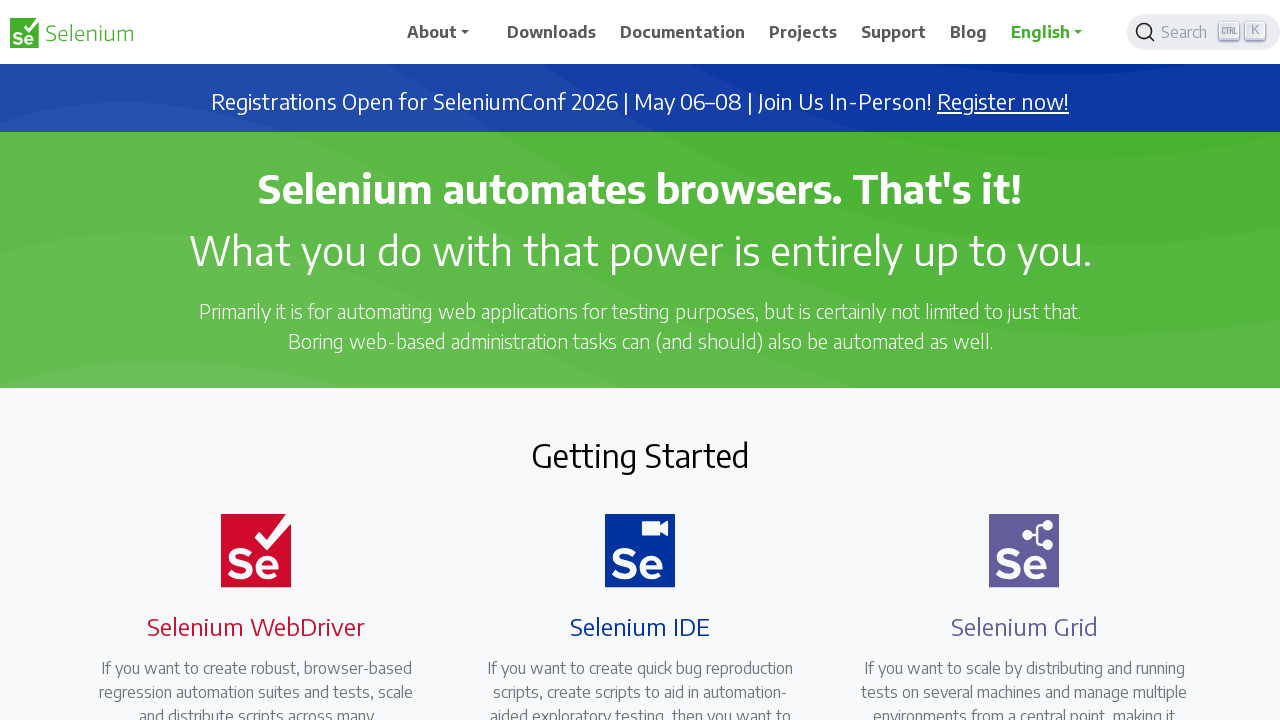

Navigated to Selenium website
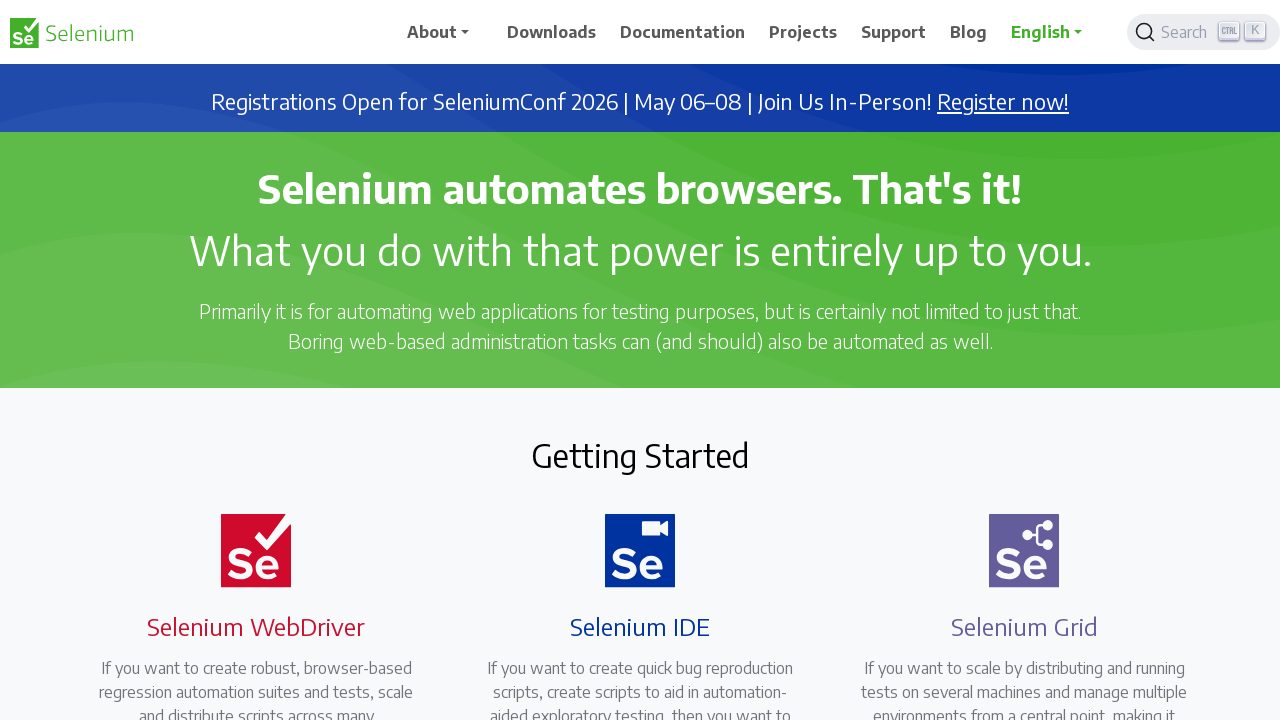

Scrolled down 500 pixels
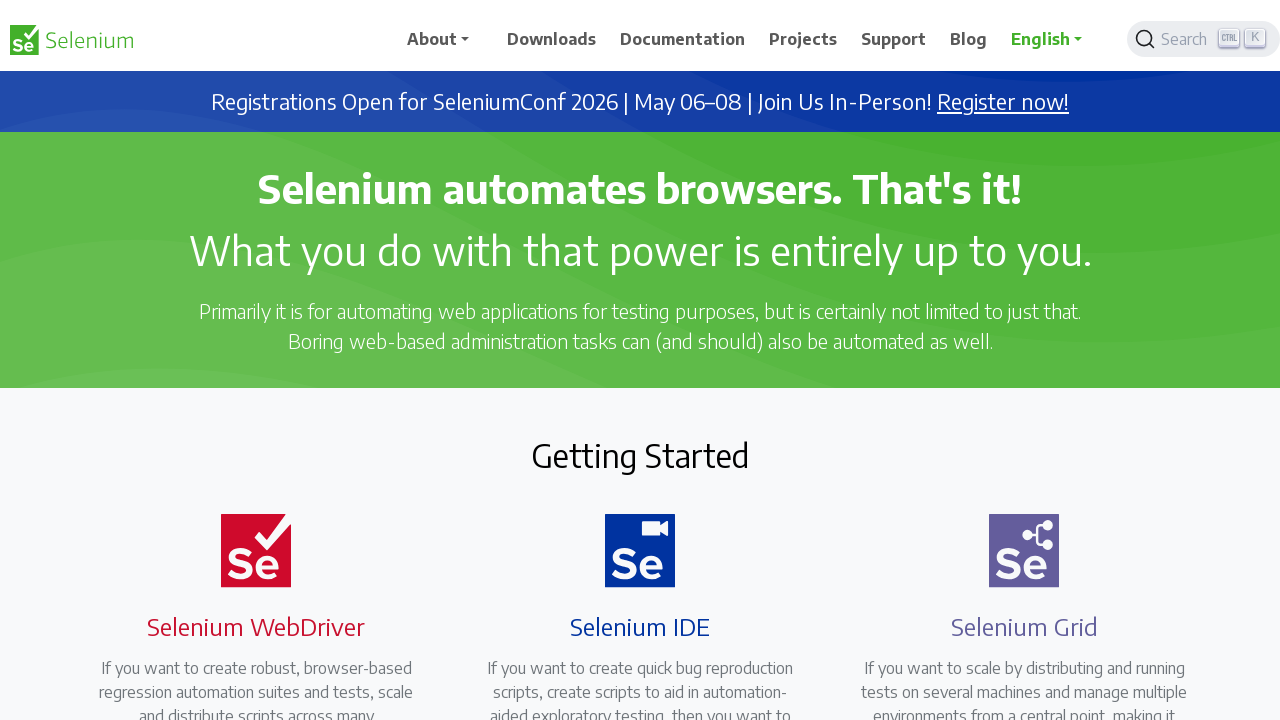

Waited 2 seconds to observe scroll
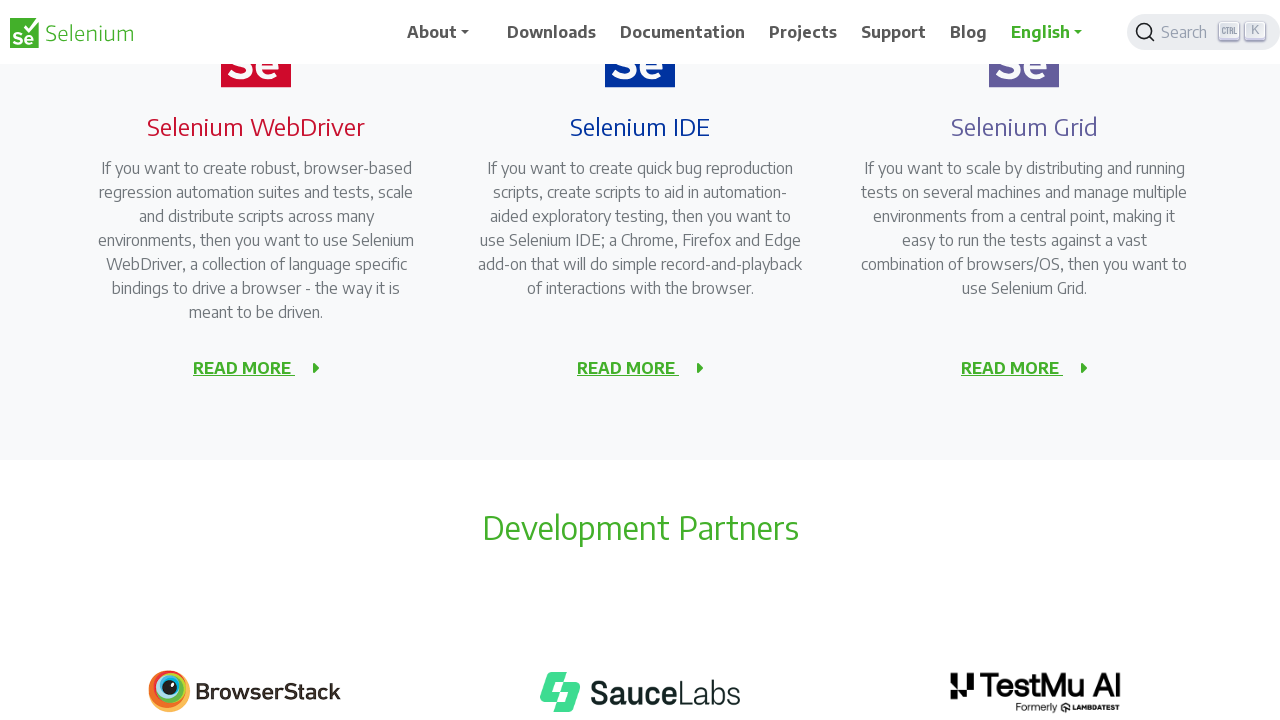

Scrolled up 500 pixels
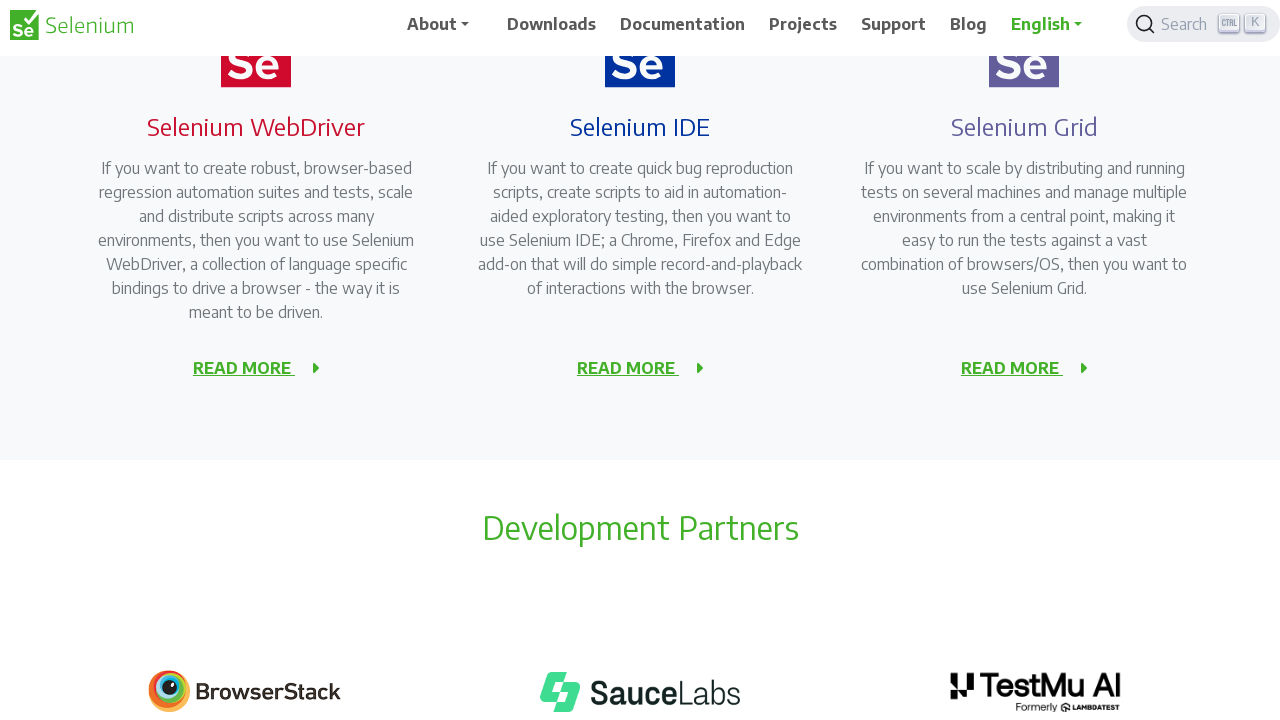

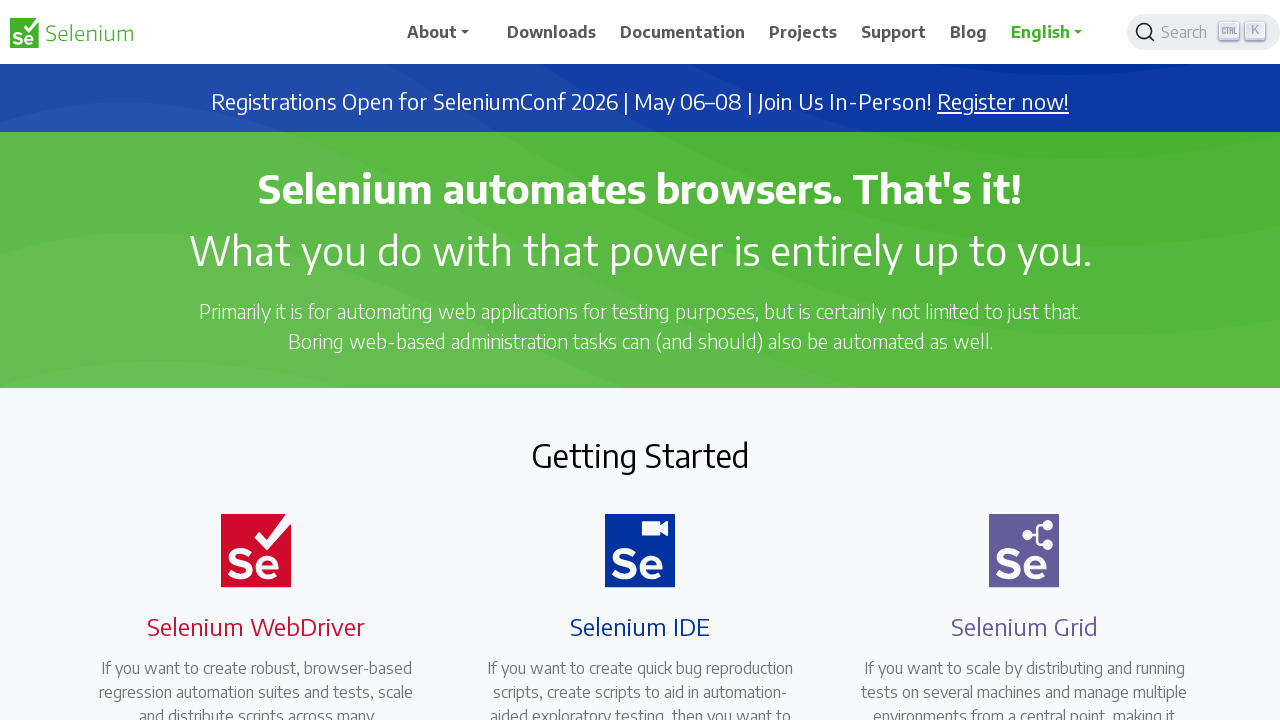